Tests login error message validation by entering incorrect credentials and verifying the error message displayed

Starting URL: https://login1.nextbasecrm.com/

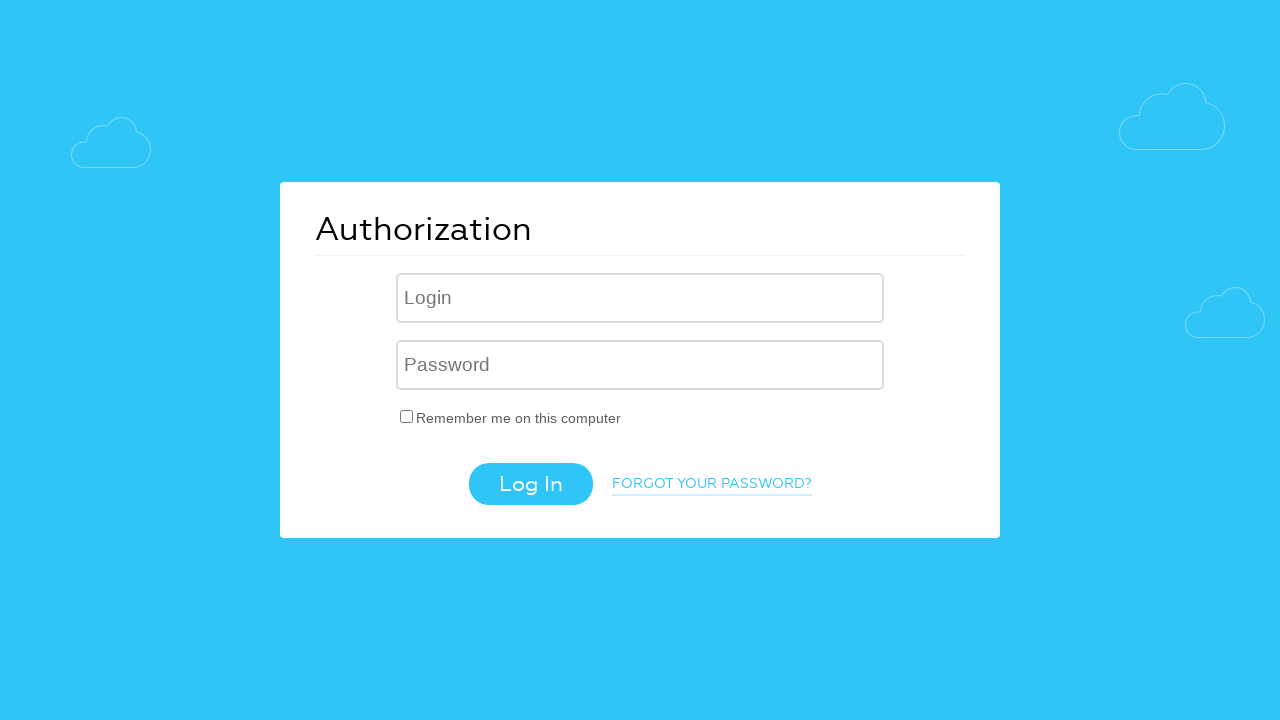

Navigated to NextBase CRM login page
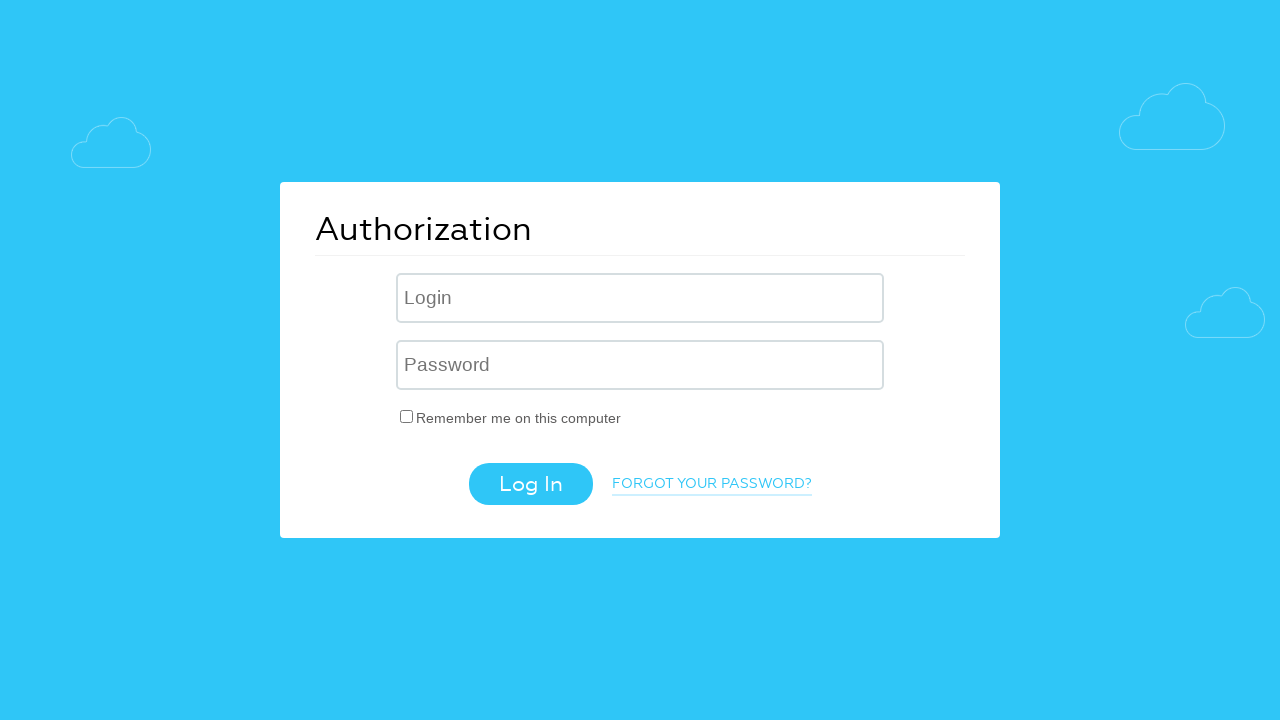

Entered incorrect username 'incorrect' on input[name='USER_LOGIN']
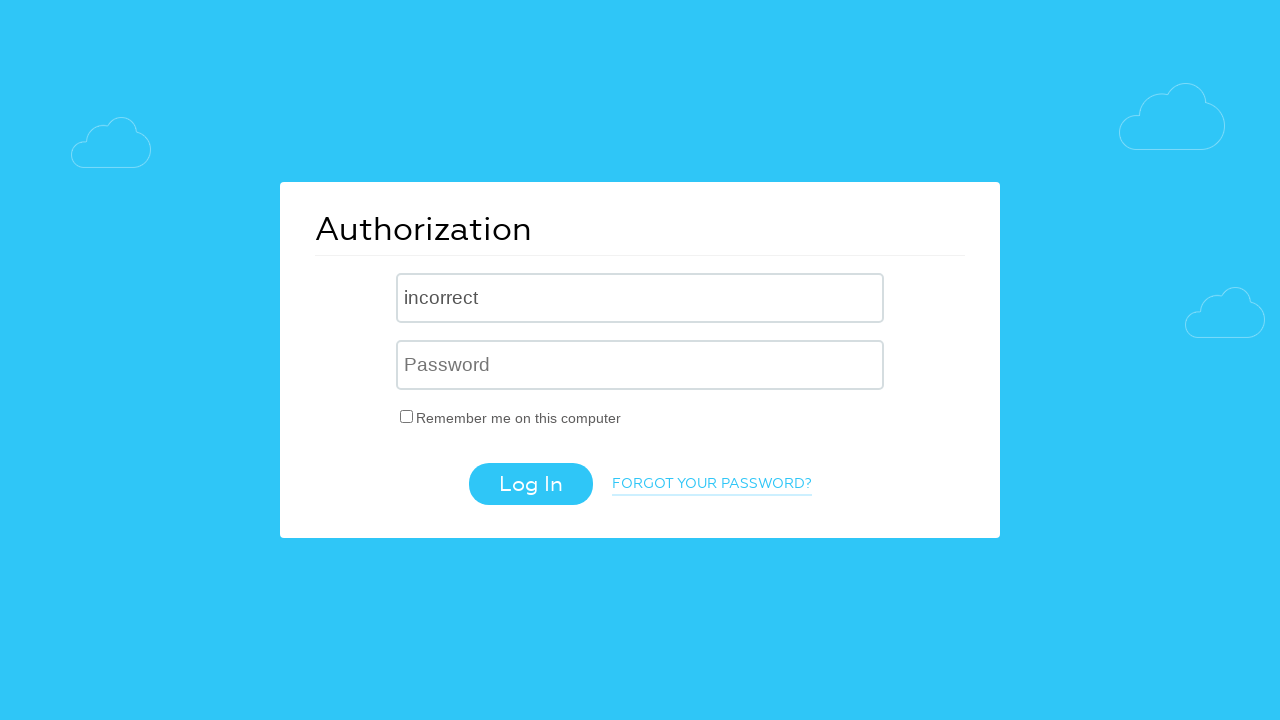

Entered incorrect password 'incorrect' on input[name='USER_PASSWORD']
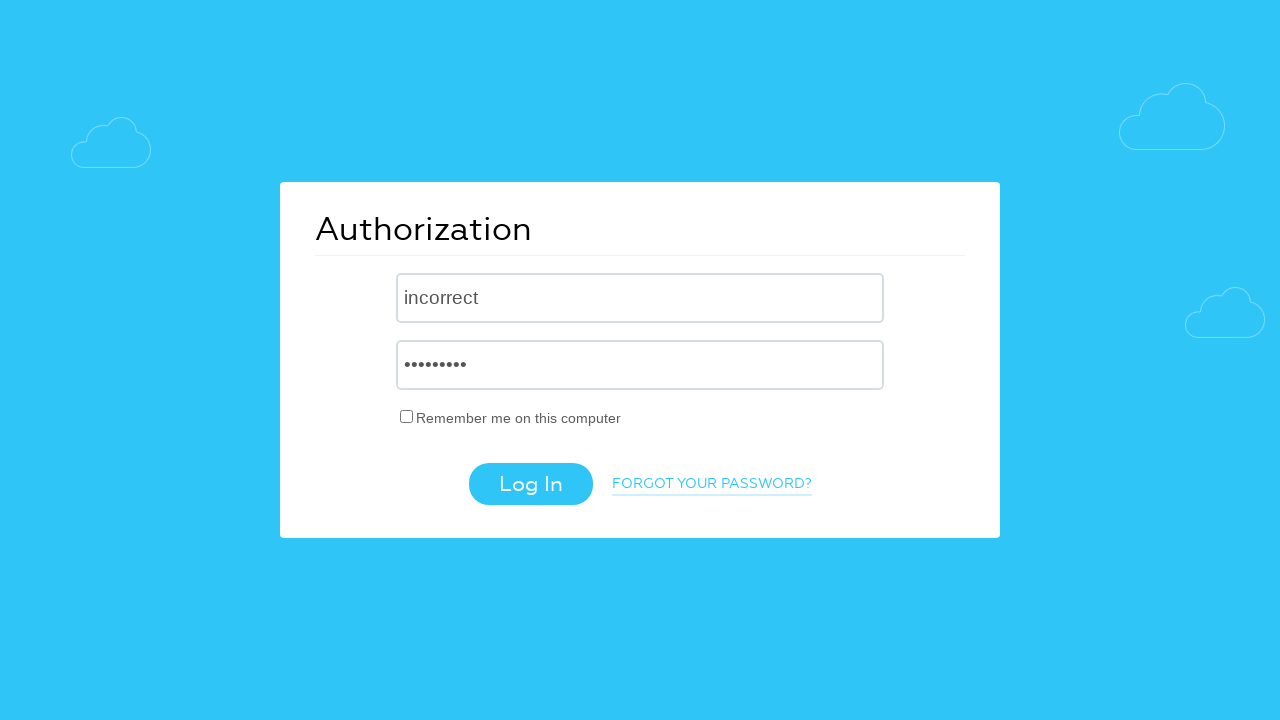

Clicked login button at (530, 484) on .login-btn
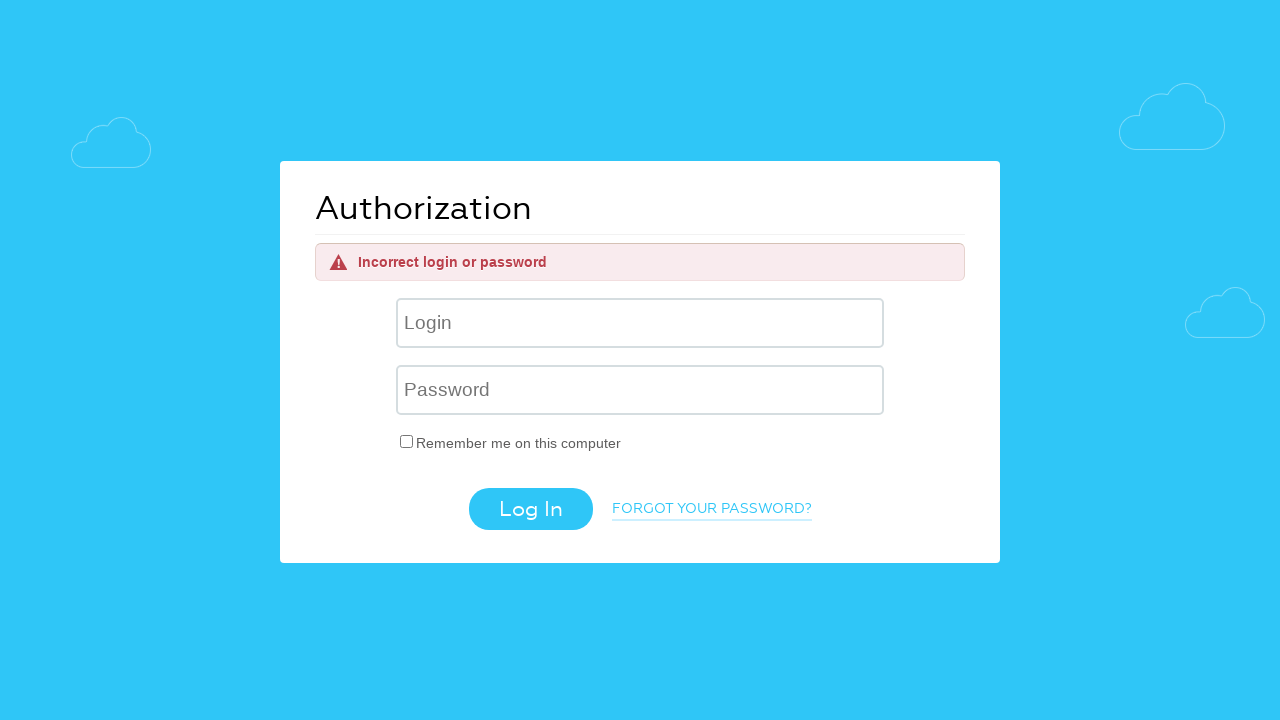

Error message element appeared on page
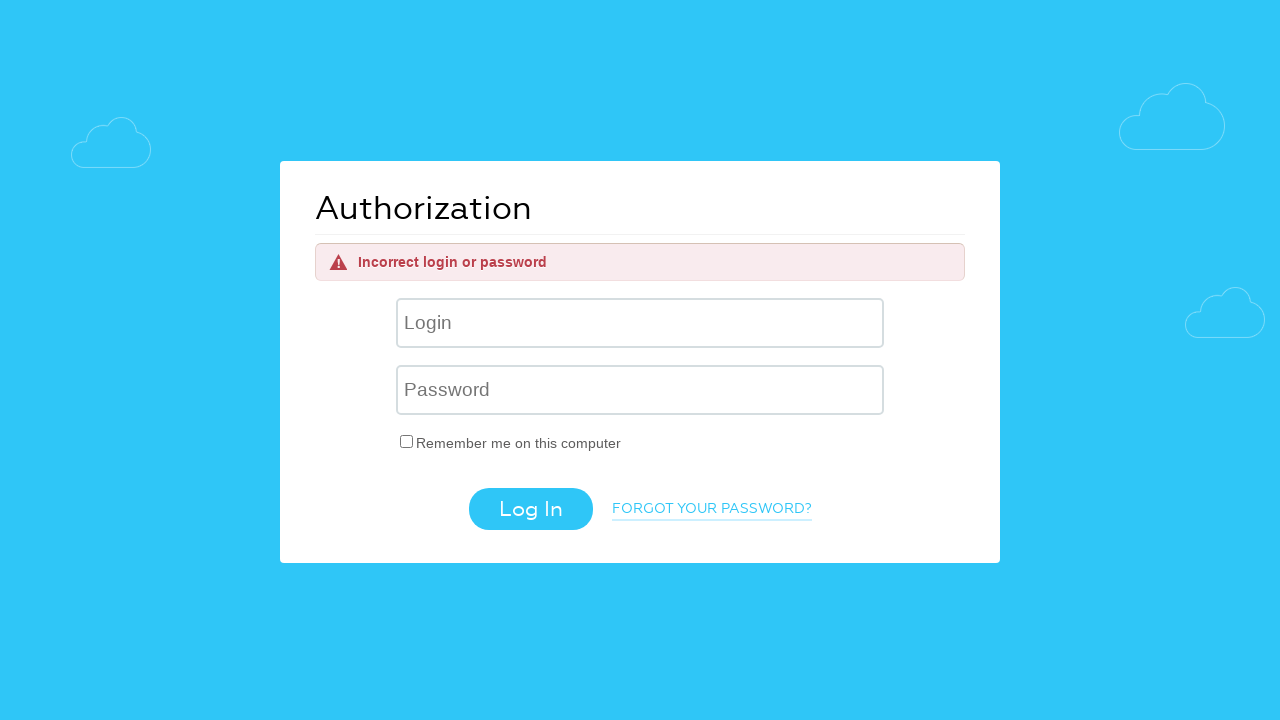

Verified error message displays 'Incorrect login or password'
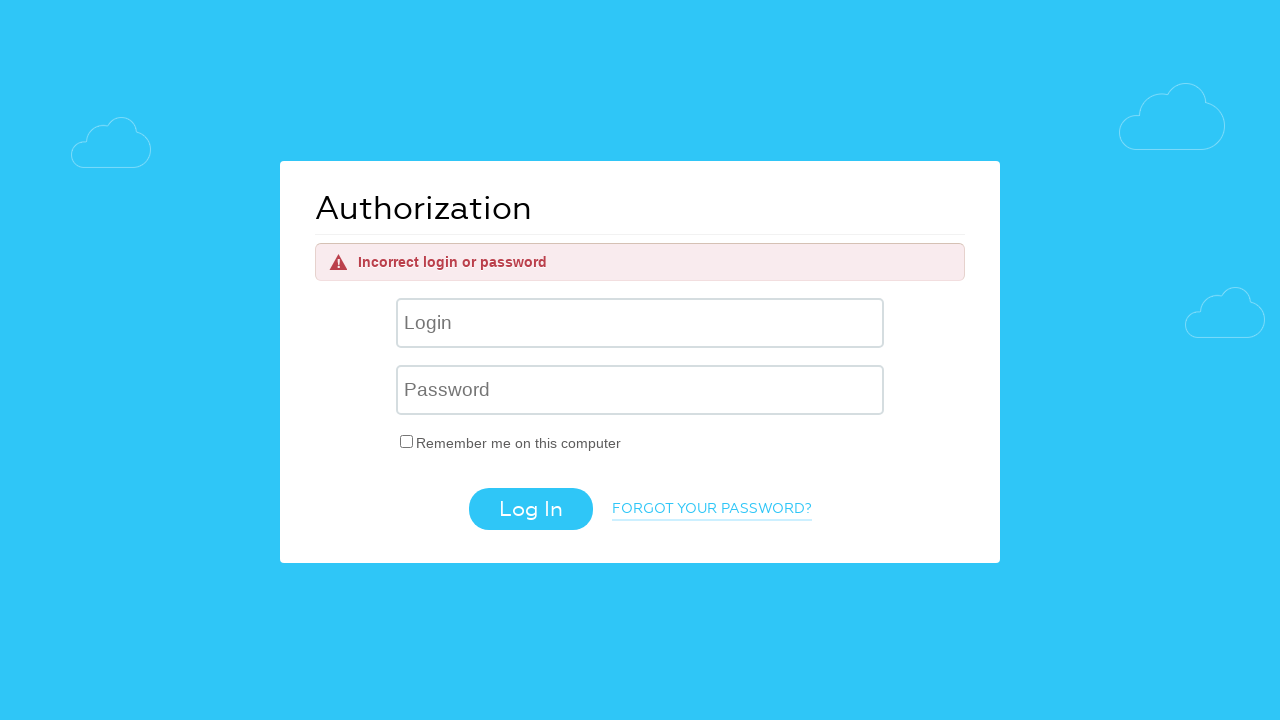

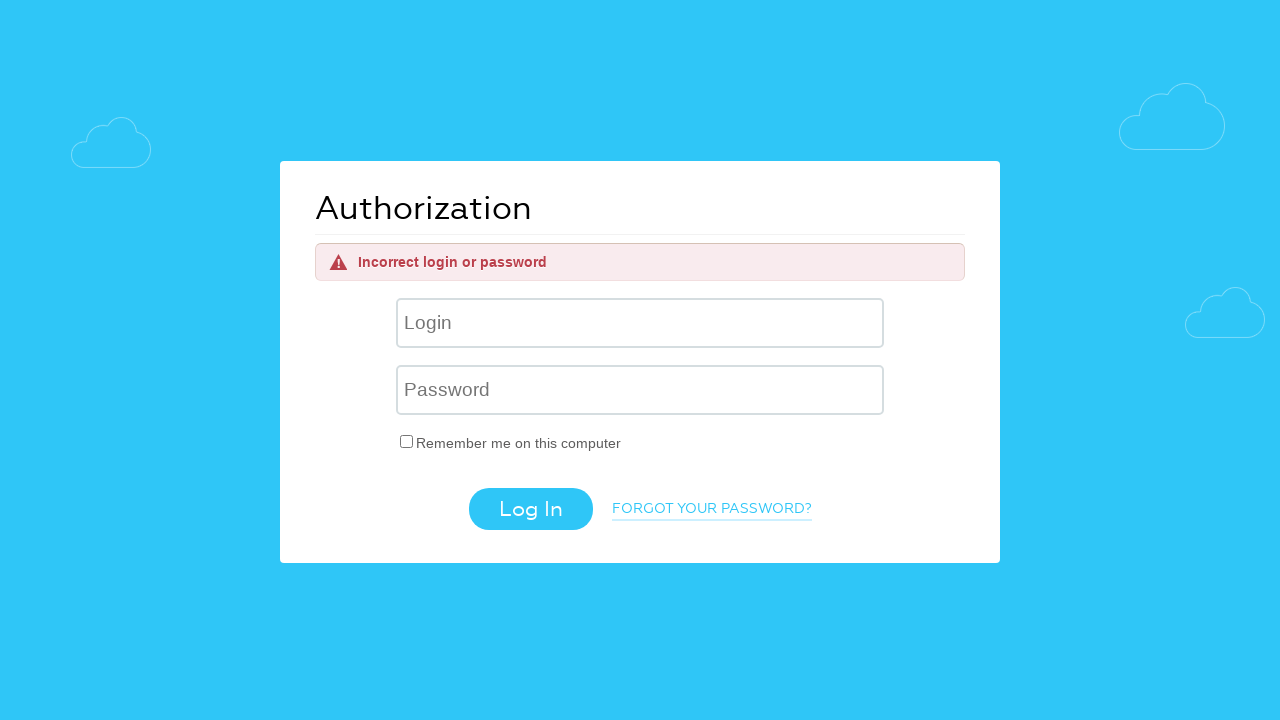